Tests adding a product to the shopping cart by clicking on a Samsung Galaxy S7 product, adding it to cart, and navigating to the cart page

Starting URL: https://www.demoblaze.com/index.html

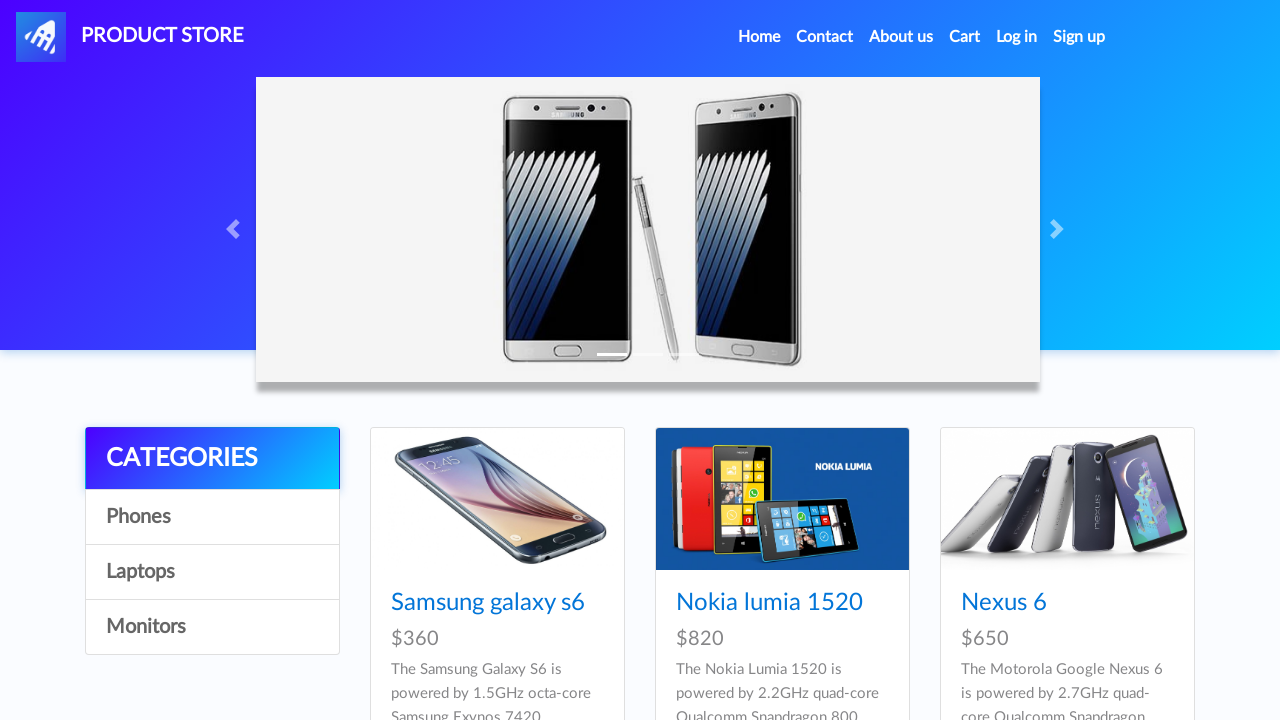

Clicked on Samsung Galaxy S7 product at (497, 361) on a[href='prod.html?idp_=4']
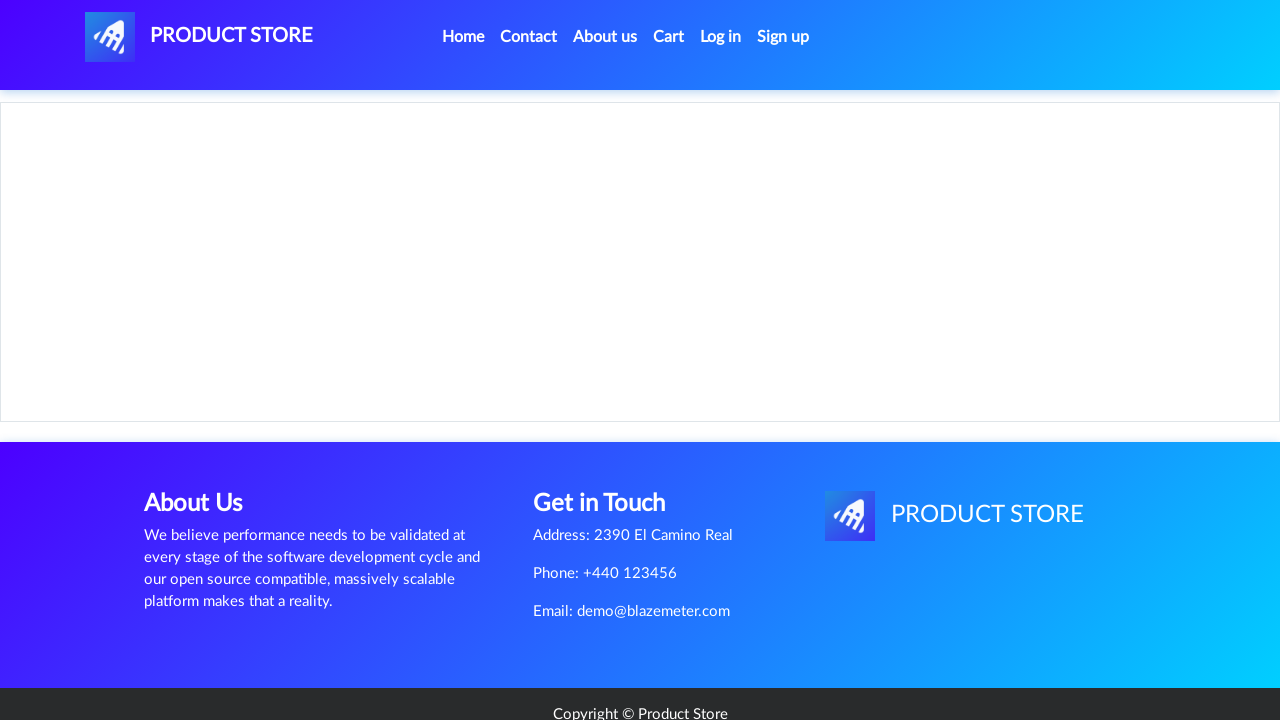

Product page loaded (networkidle)
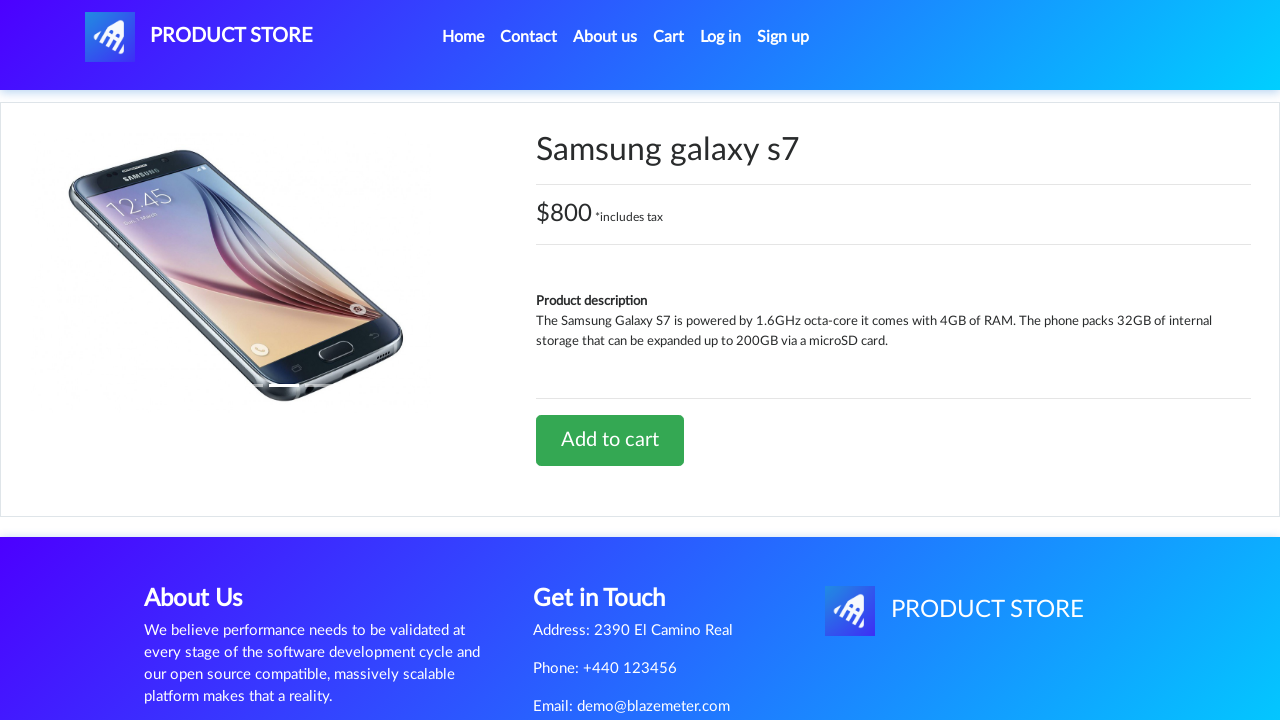

Clicked 'Add to cart' button at (610, 440) on a:has-text('Add to cart')
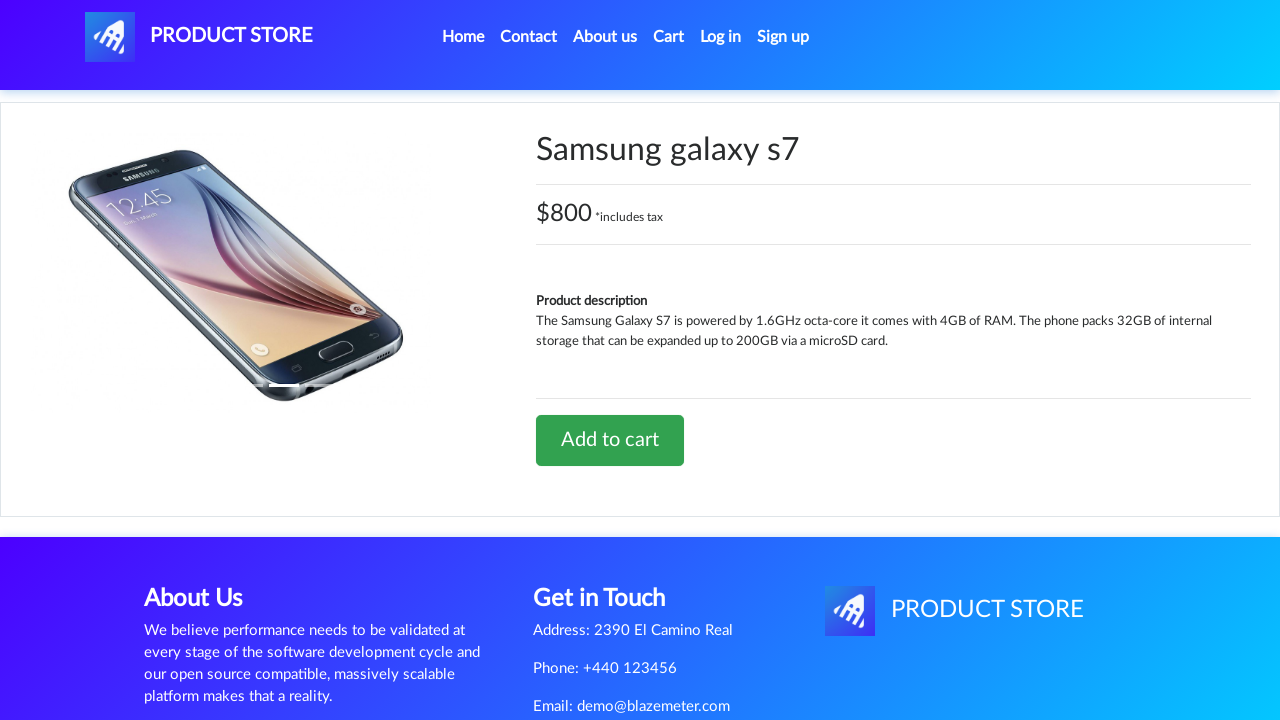

Set up dialog handler to accept alerts
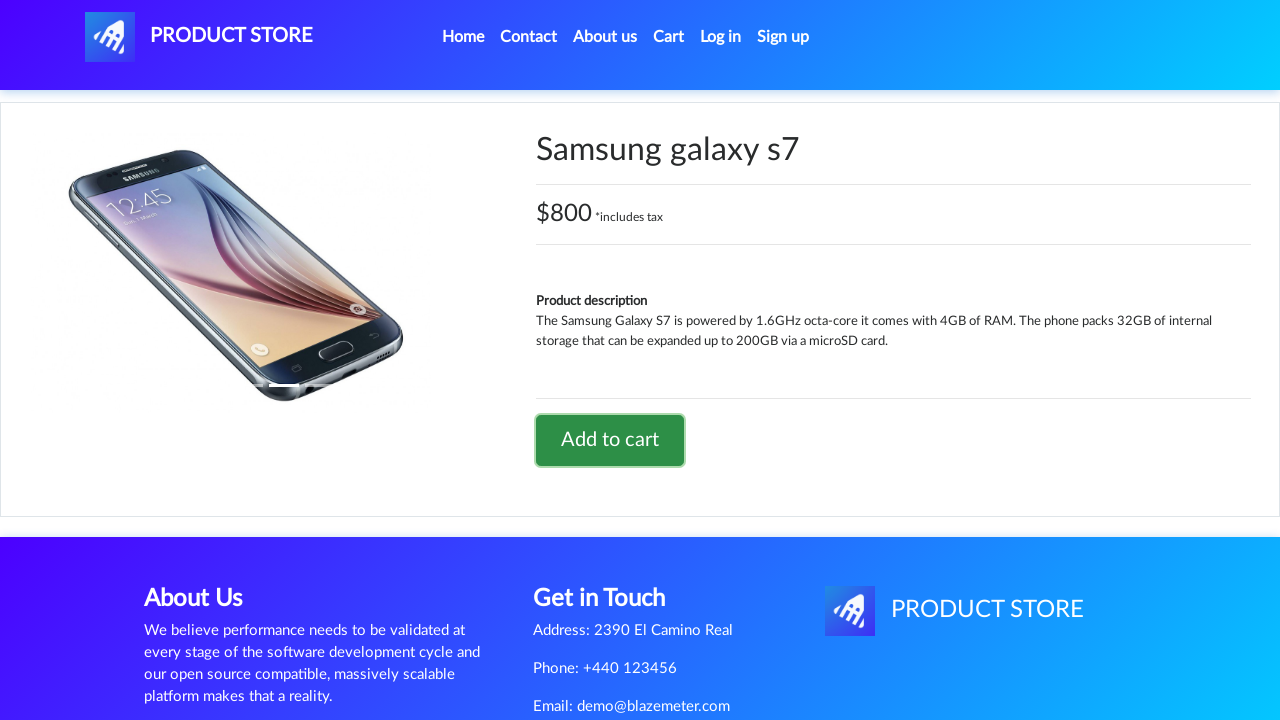

Waited 1000ms after adding product to cart
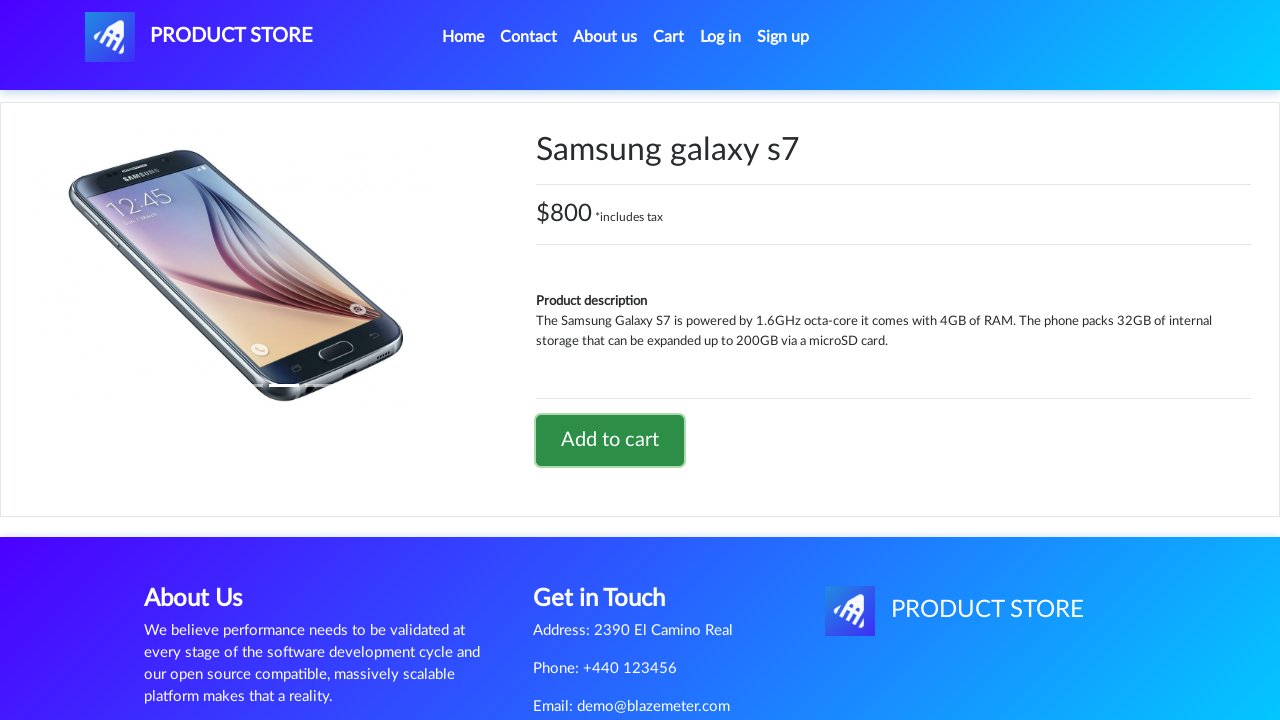

Clicked on cart navigation link at (669, 37) on a[href='cart.html']
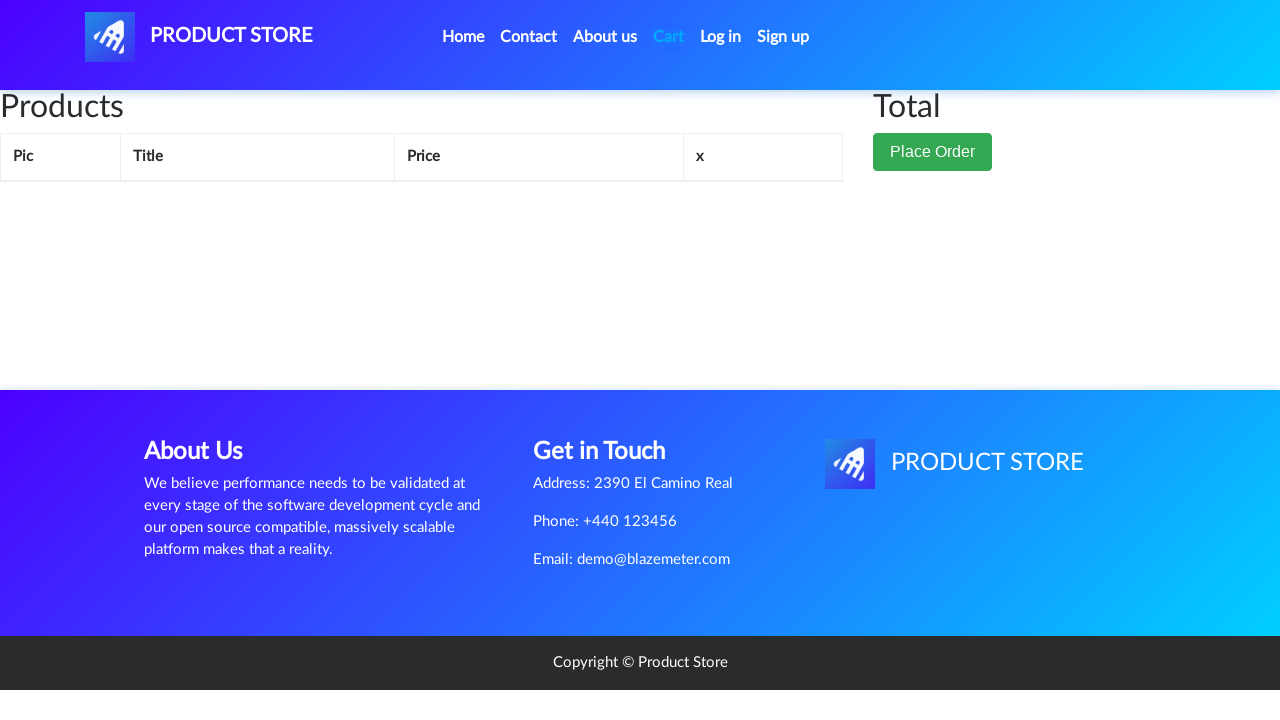

Cart page loaded with products table
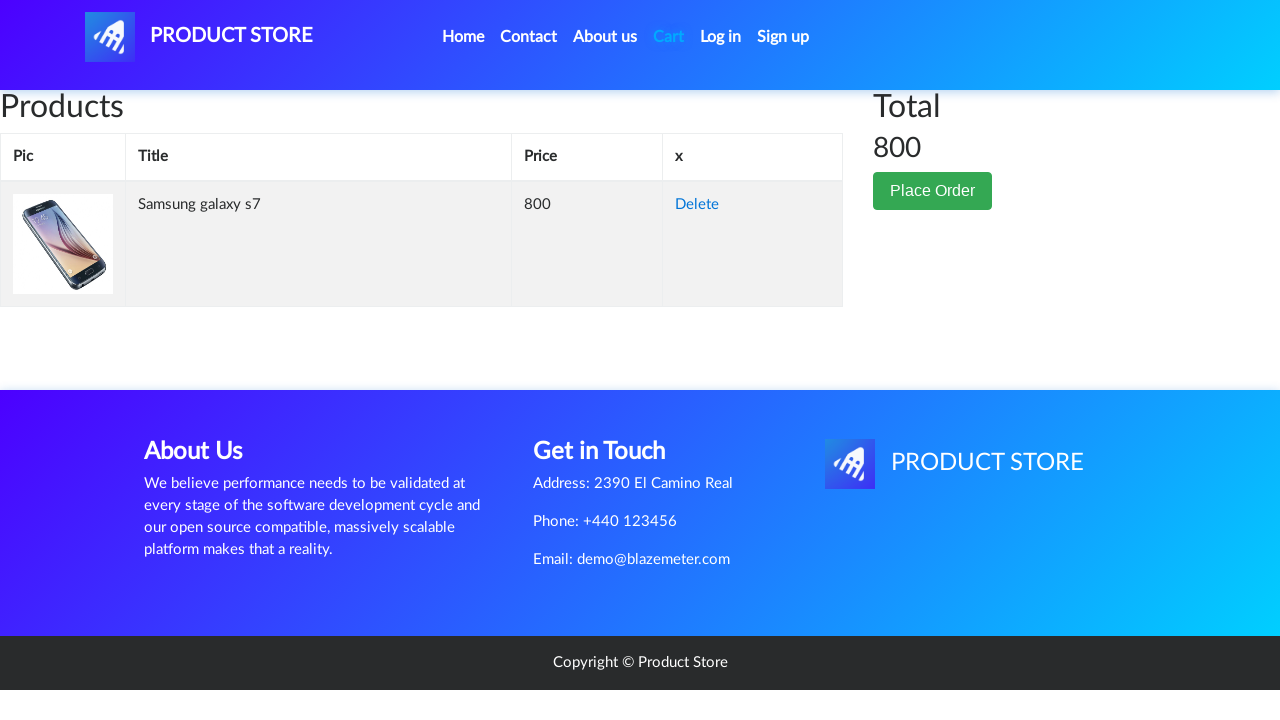

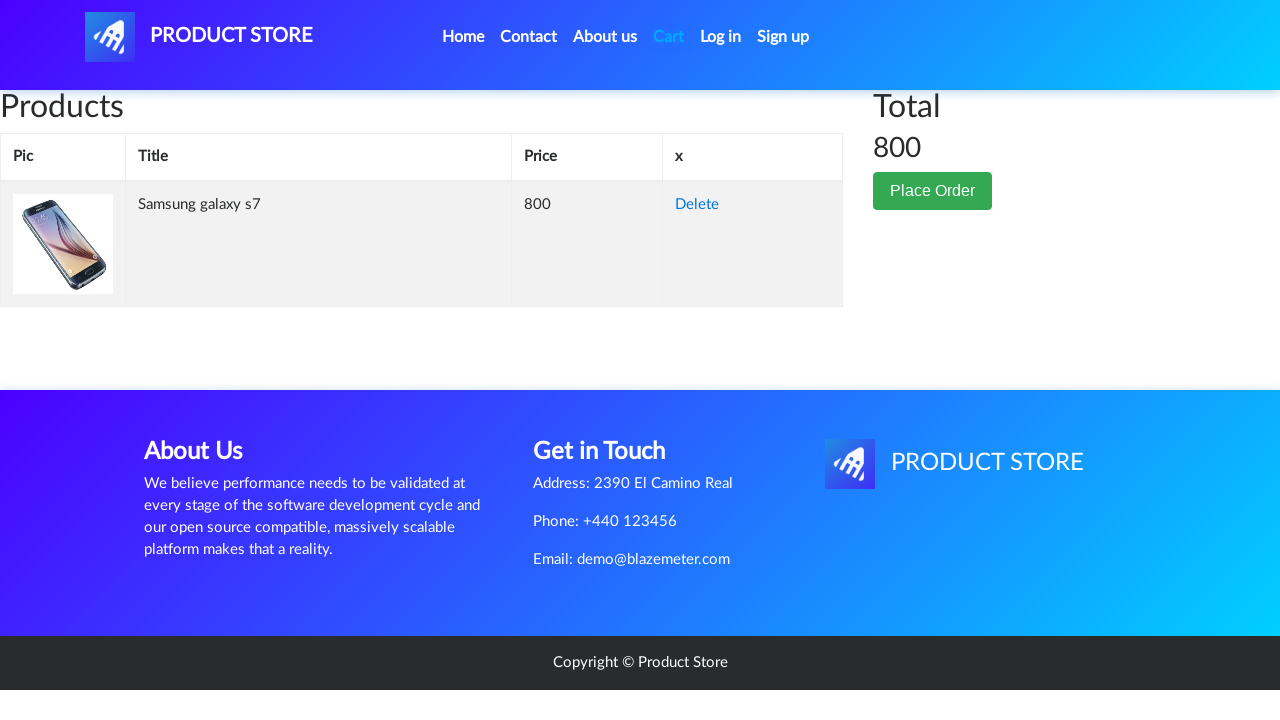